Tests checkbox functionality by clicking to check a checkbox, verifying it's selected, then clicking to uncheck it and verifying it's deselected. Also counts the total number of checkboxes on the page.

Starting URL: https://rahulshettyacademy.com/AutomationPractice/

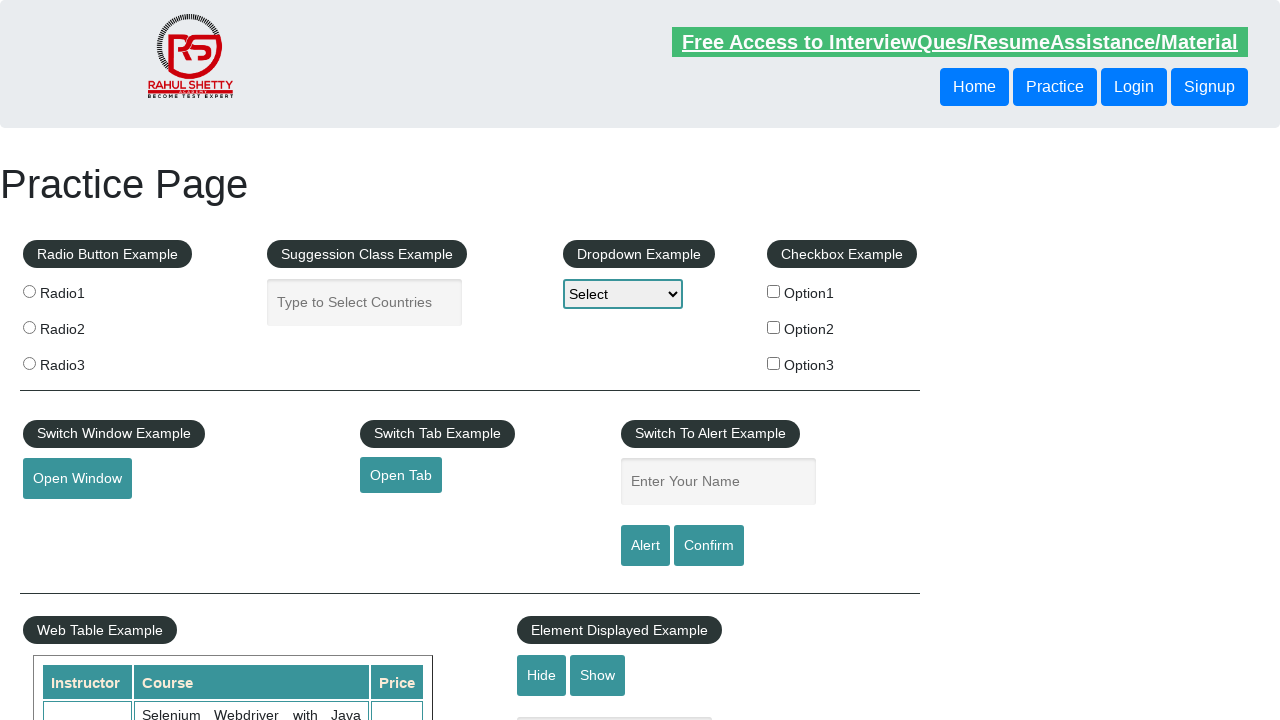

Clicked checkbox option 1 to check it at (774, 291) on #checkBoxOption1
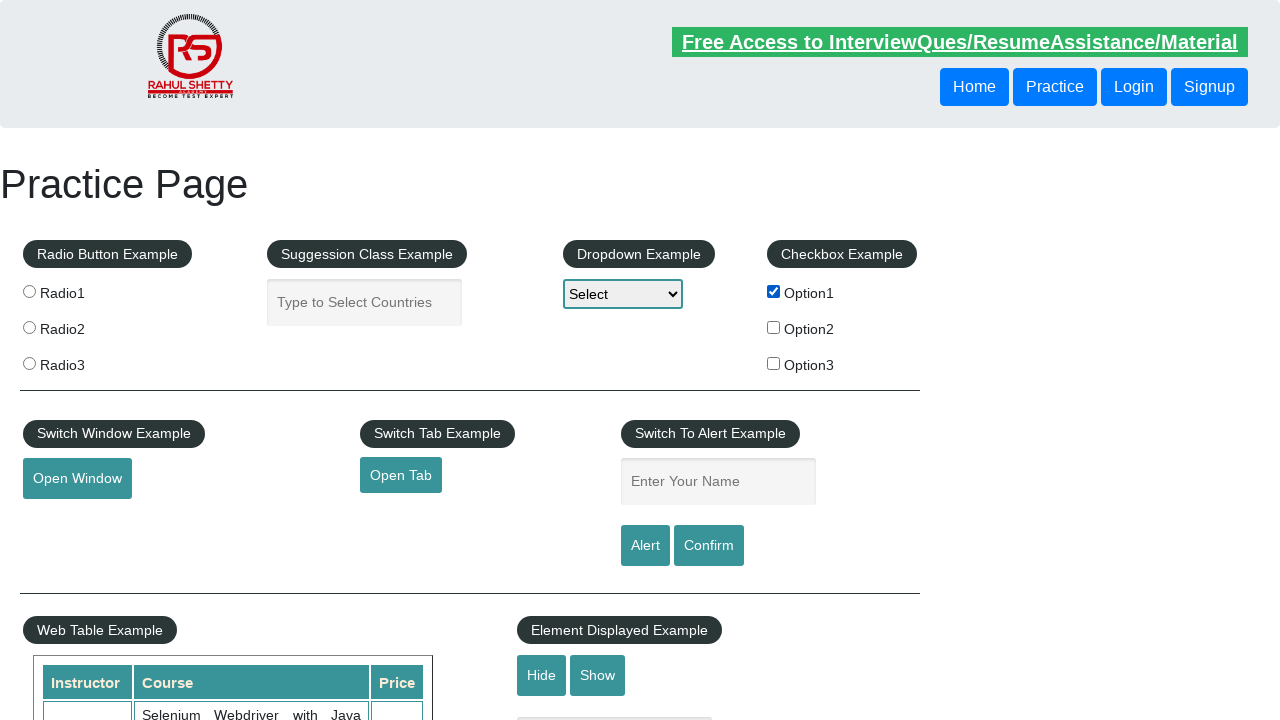

Verified checkbox option 1 is checked
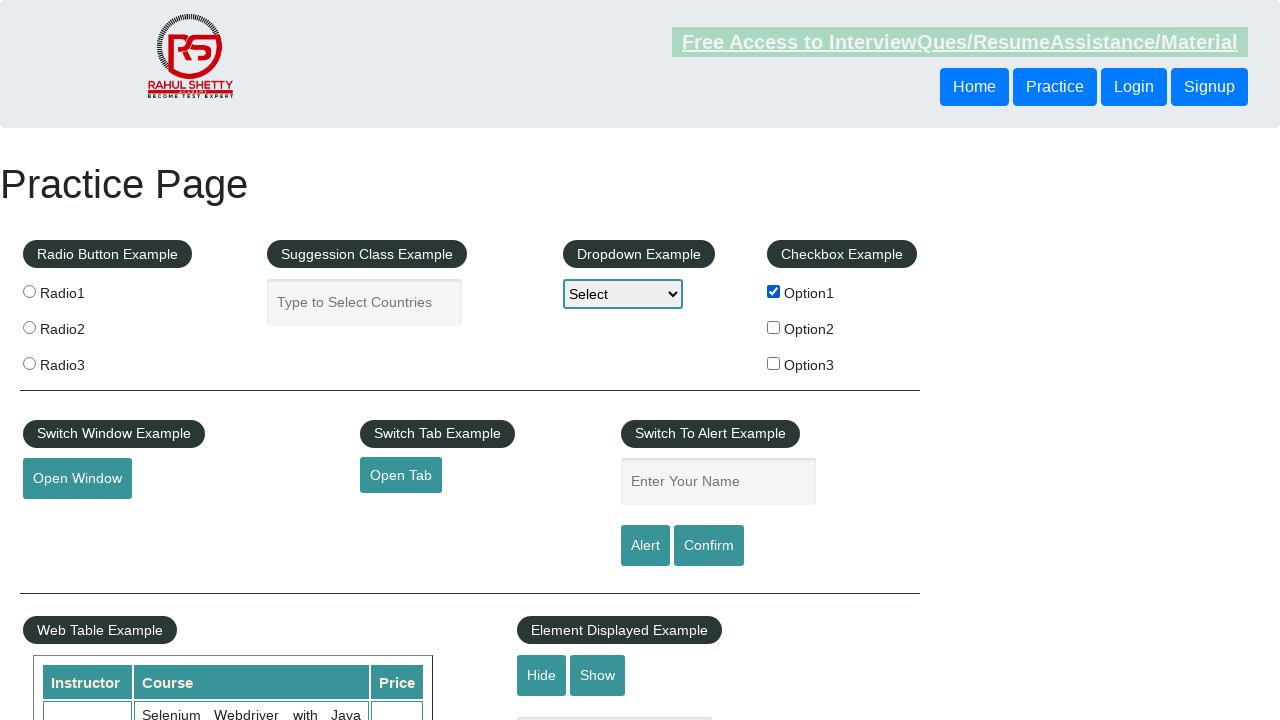

Clicked checkbox option 1 to uncheck it at (774, 291) on #checkBoxOption1
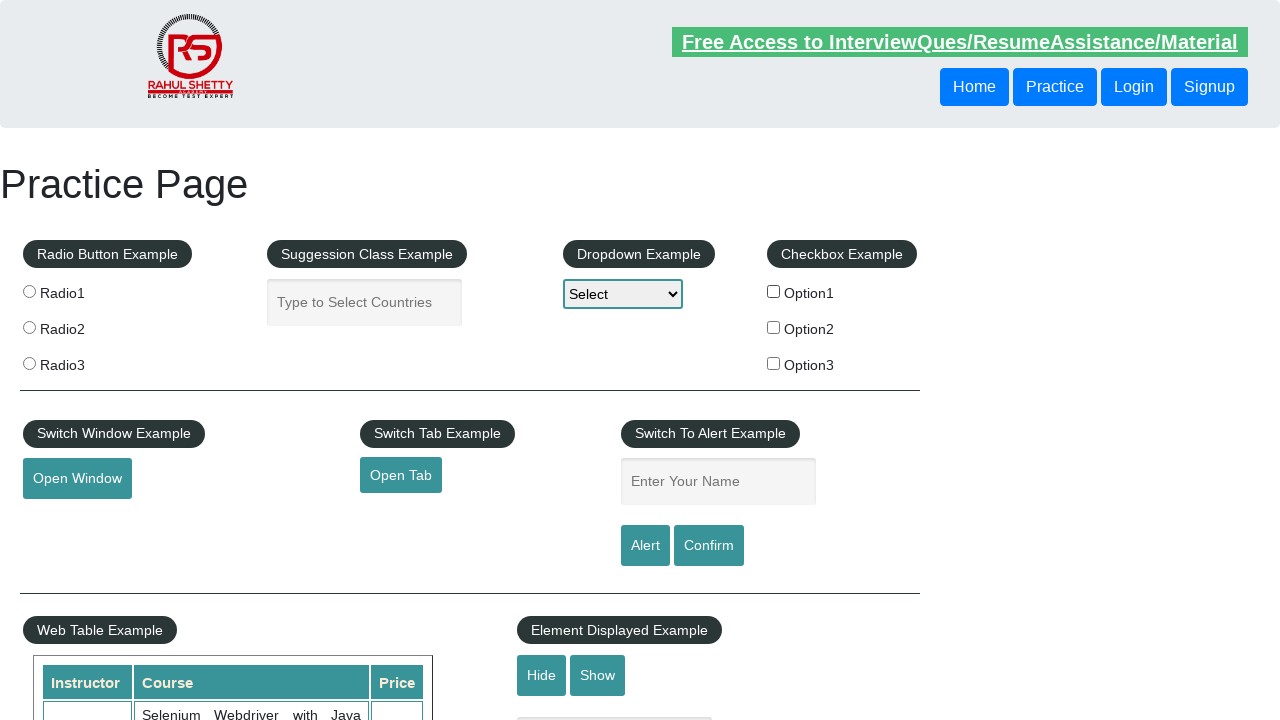

Verified checkbox option 1 is unchecked
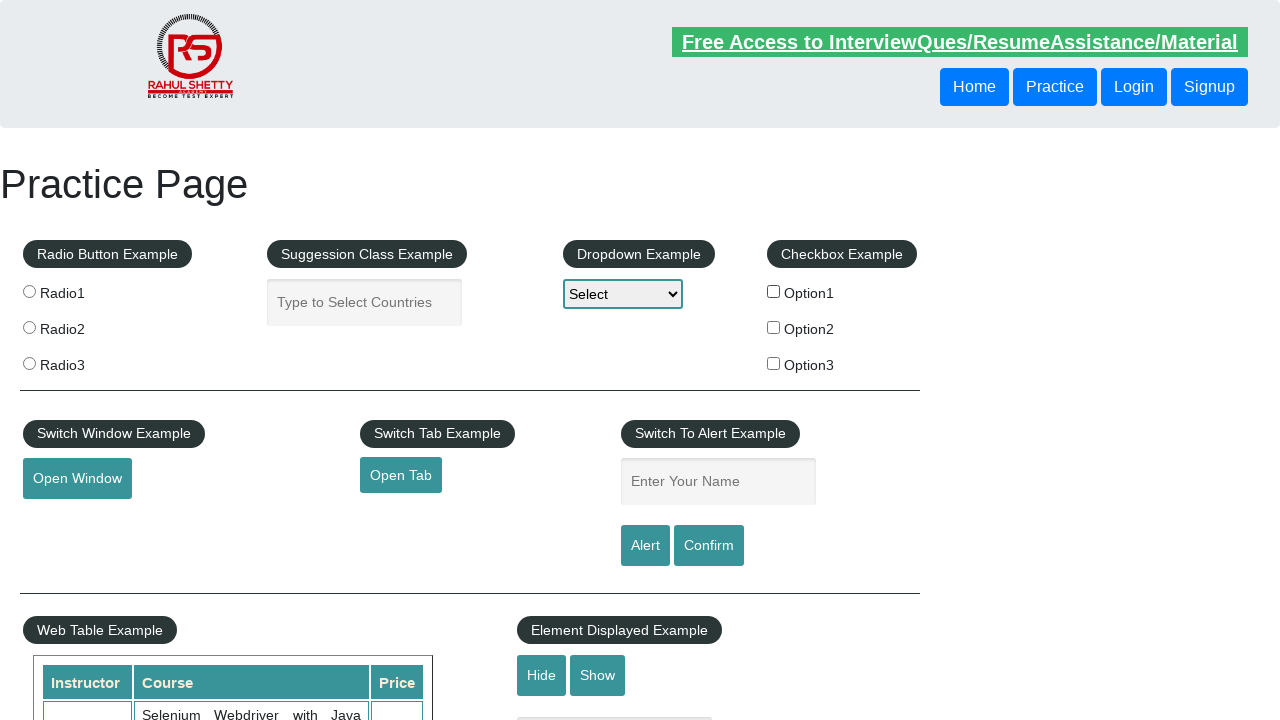

Located all checkboxes on the page
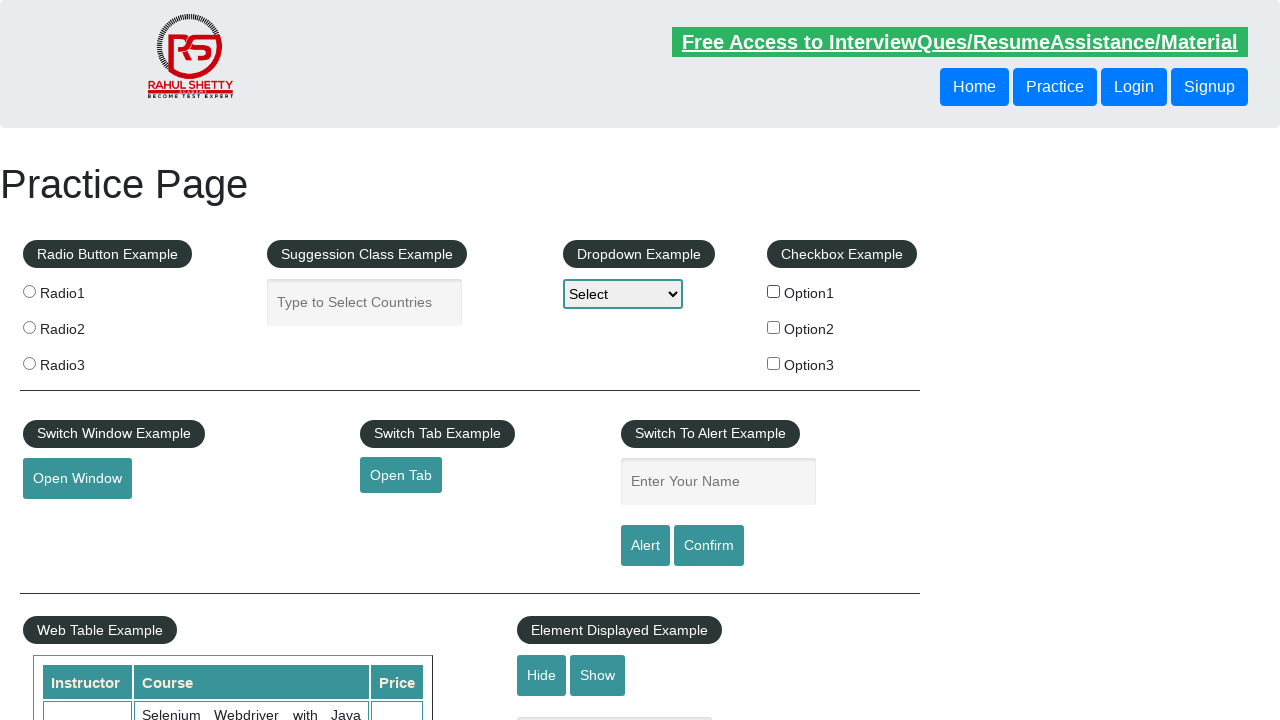

Counted total of 3 checkboxes on the page
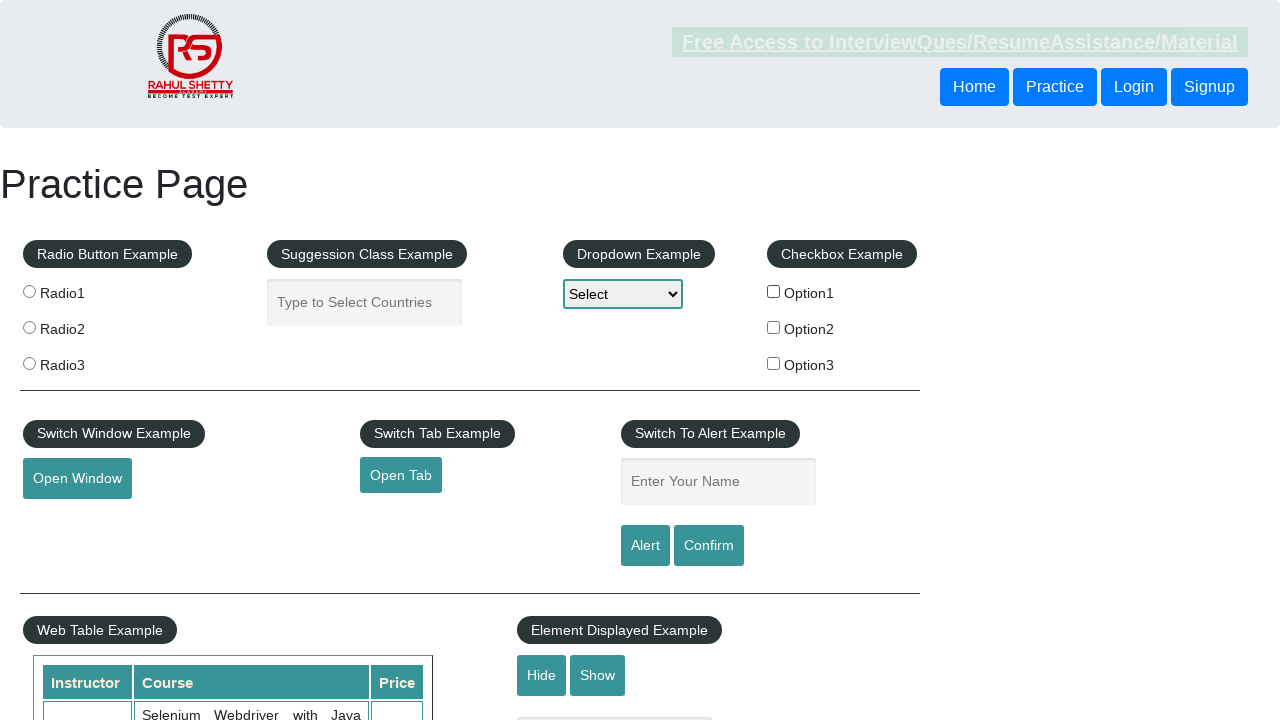

Printed checkbox count result: 3
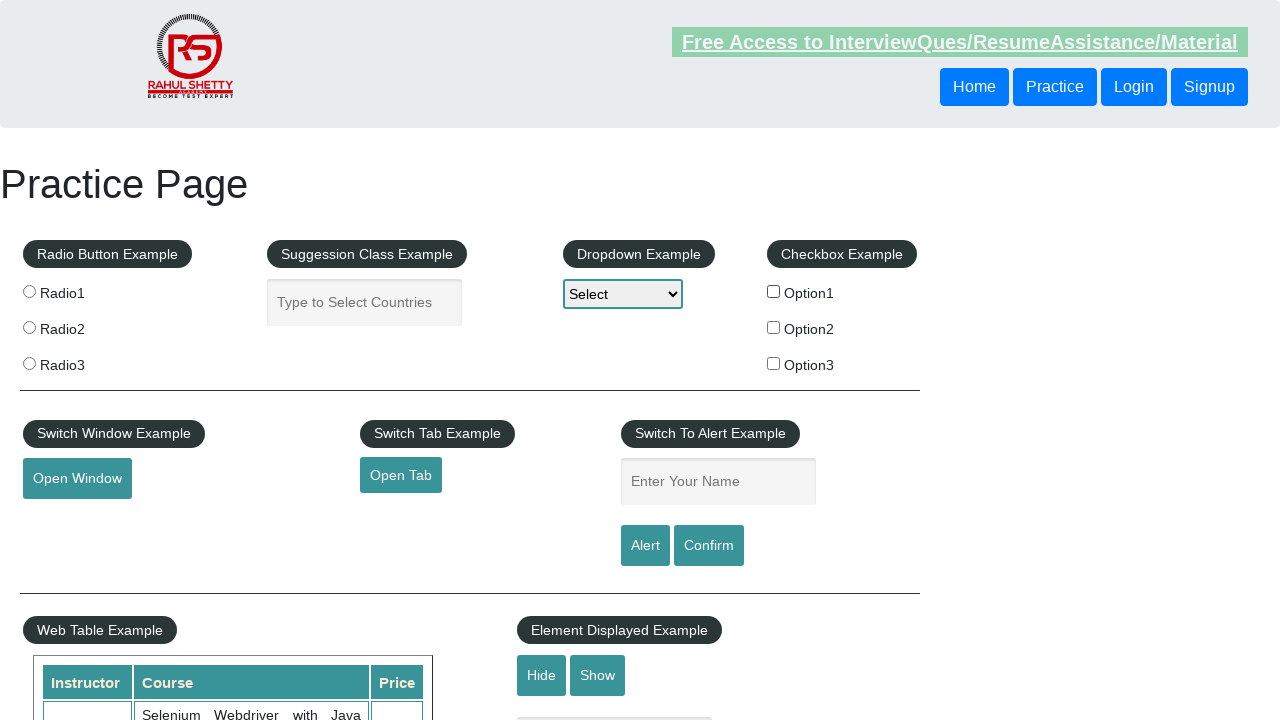

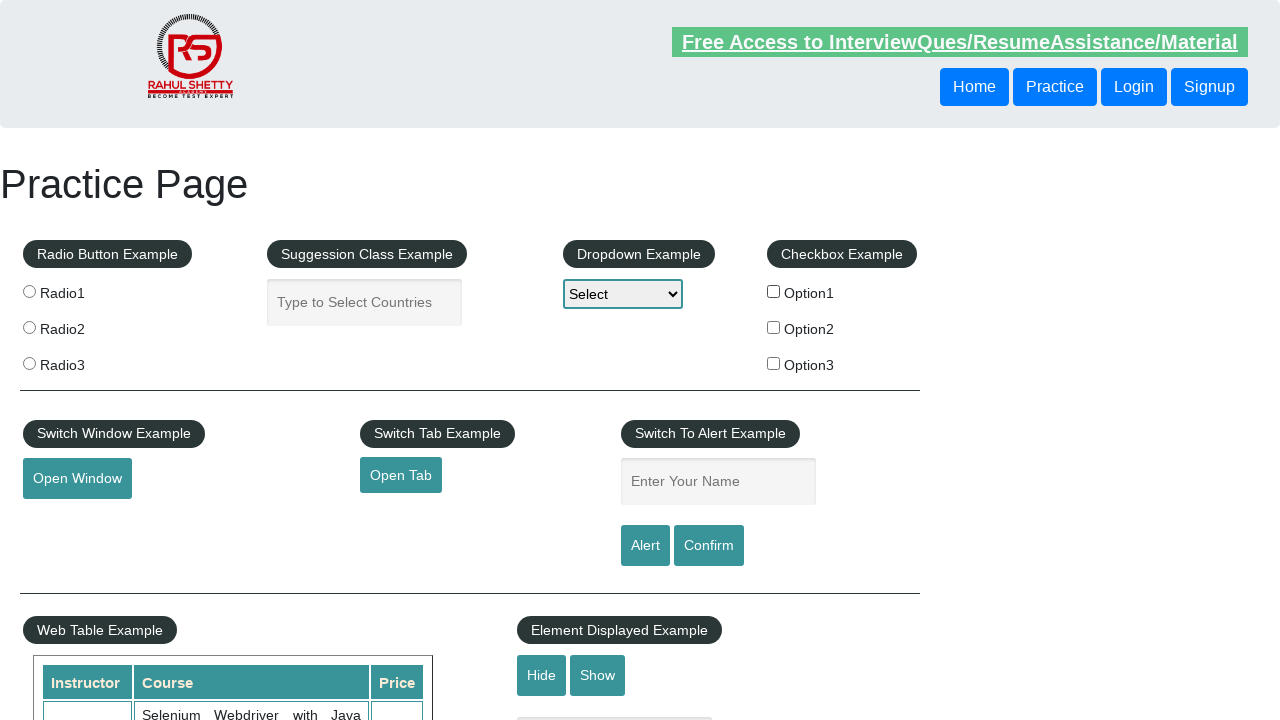